Visits the DemoQA website and verifies that the banner image is displayed

Starting URL: https://demoqa.com/

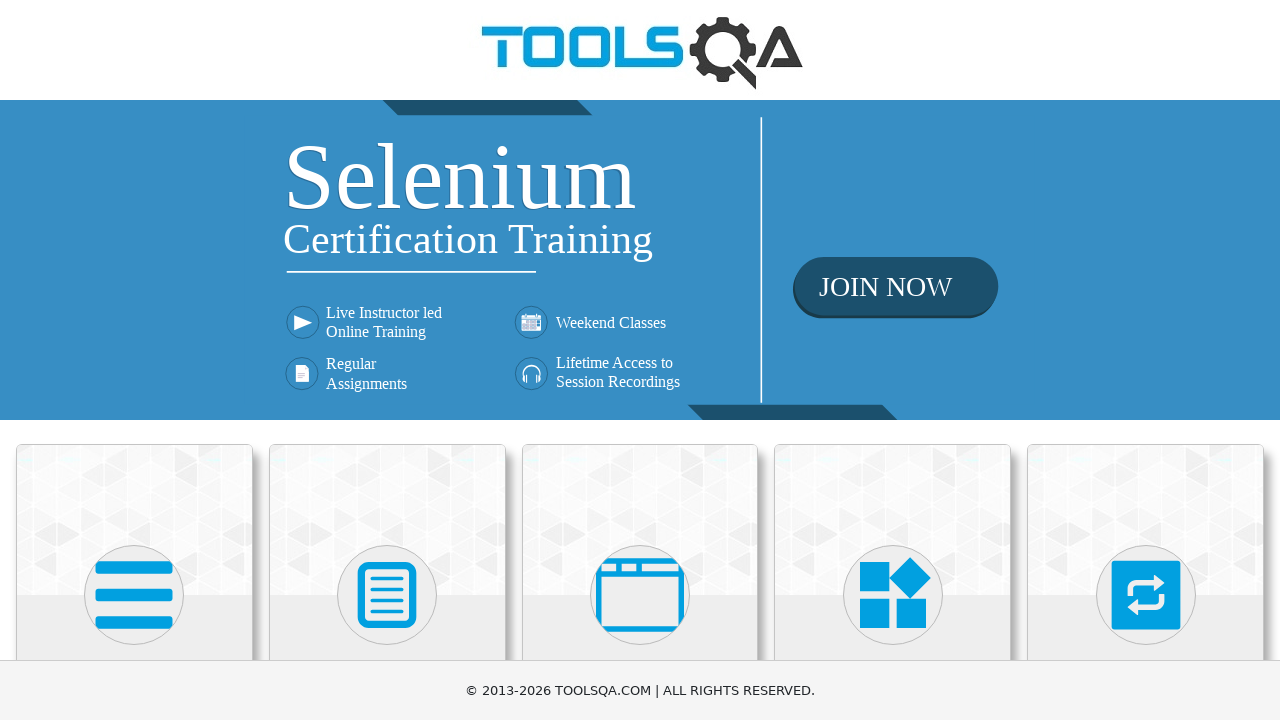

Navigated to DemoQA website
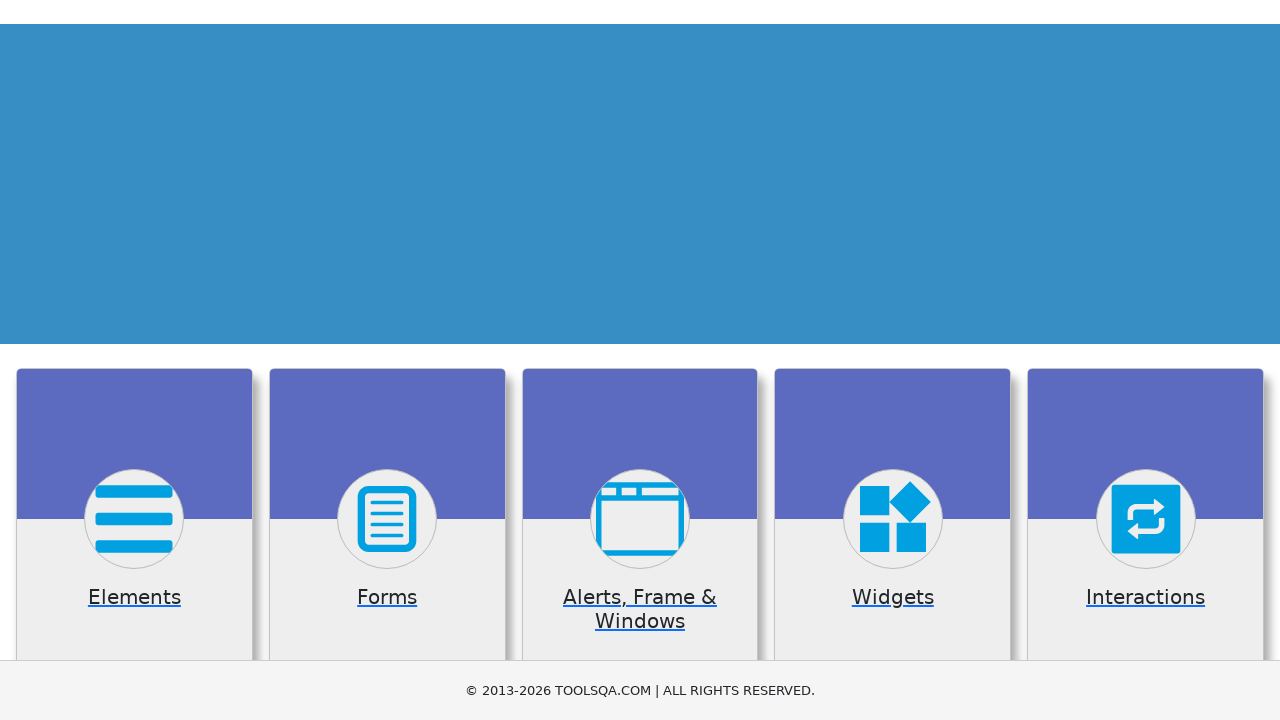

Located the banner image element
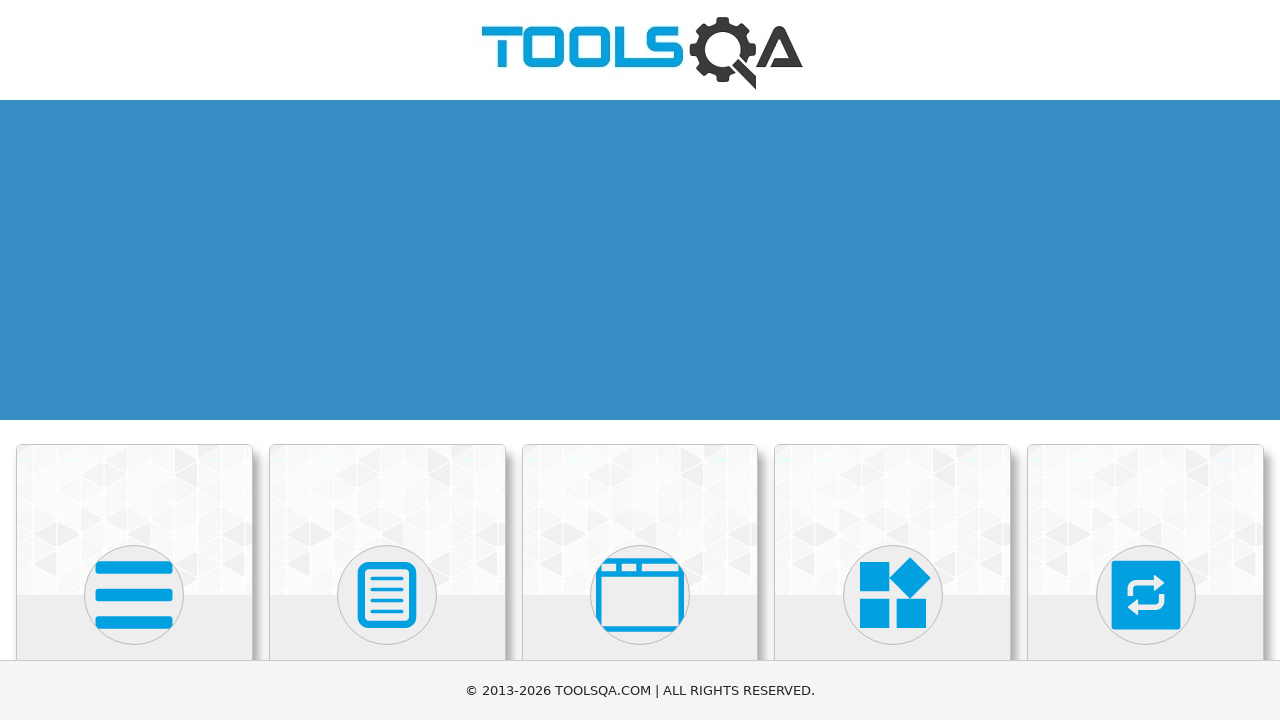

Verified that the banner image is displayed
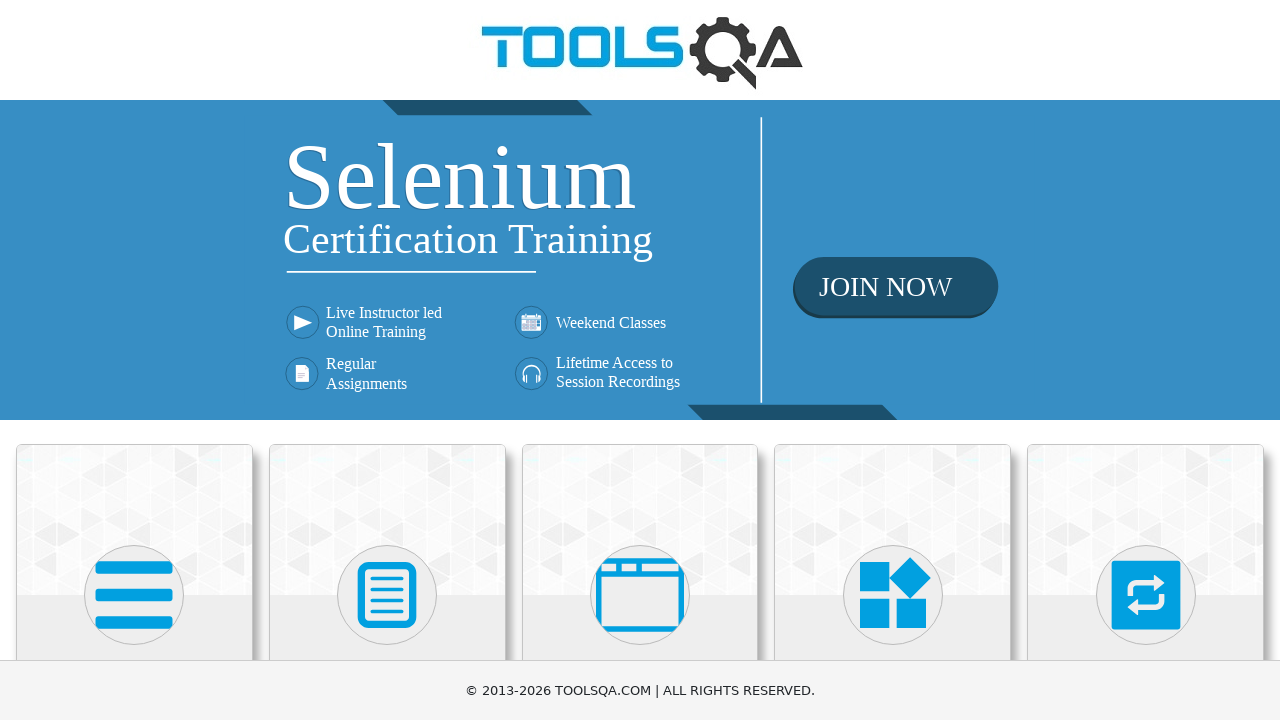

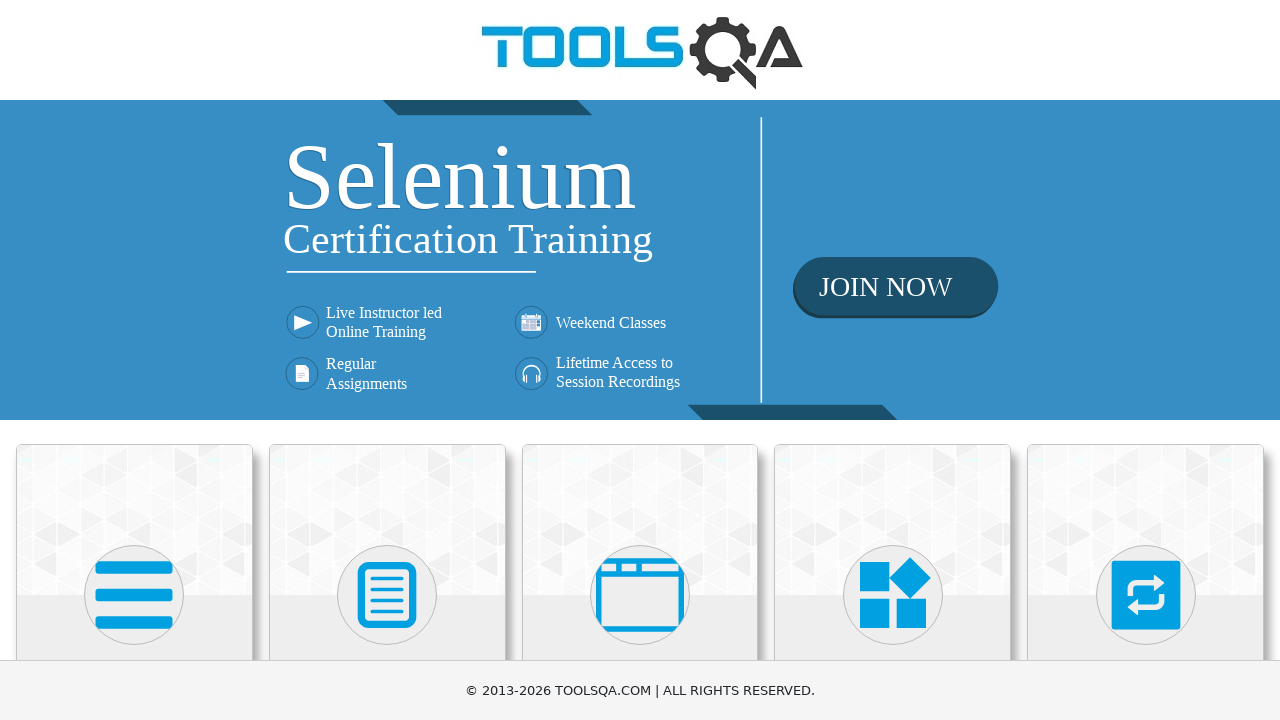